Tests different types of button interactions including double-click, right-click, and regular click on the DemoQA buttons page

Starting URL: https://demoqa.com/buttons

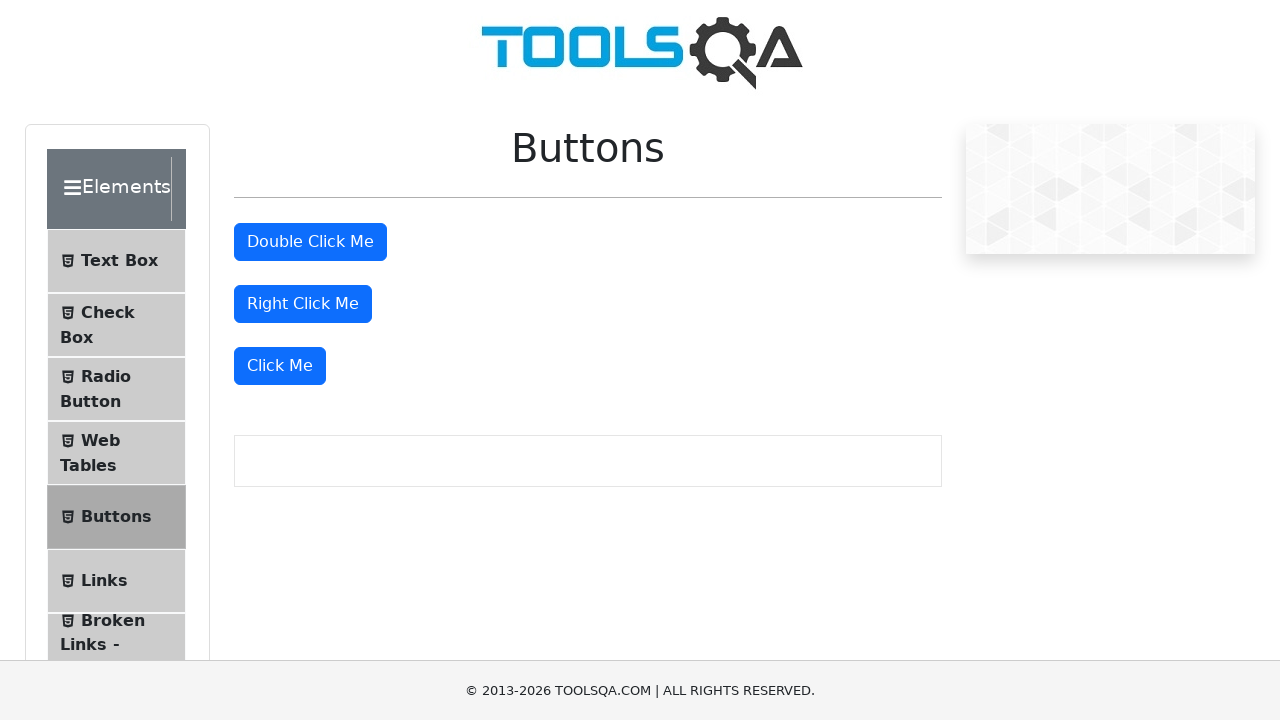

Double-clicked the double click button at (310, 242) on xpath=//*[@id='doubleClickBtn']
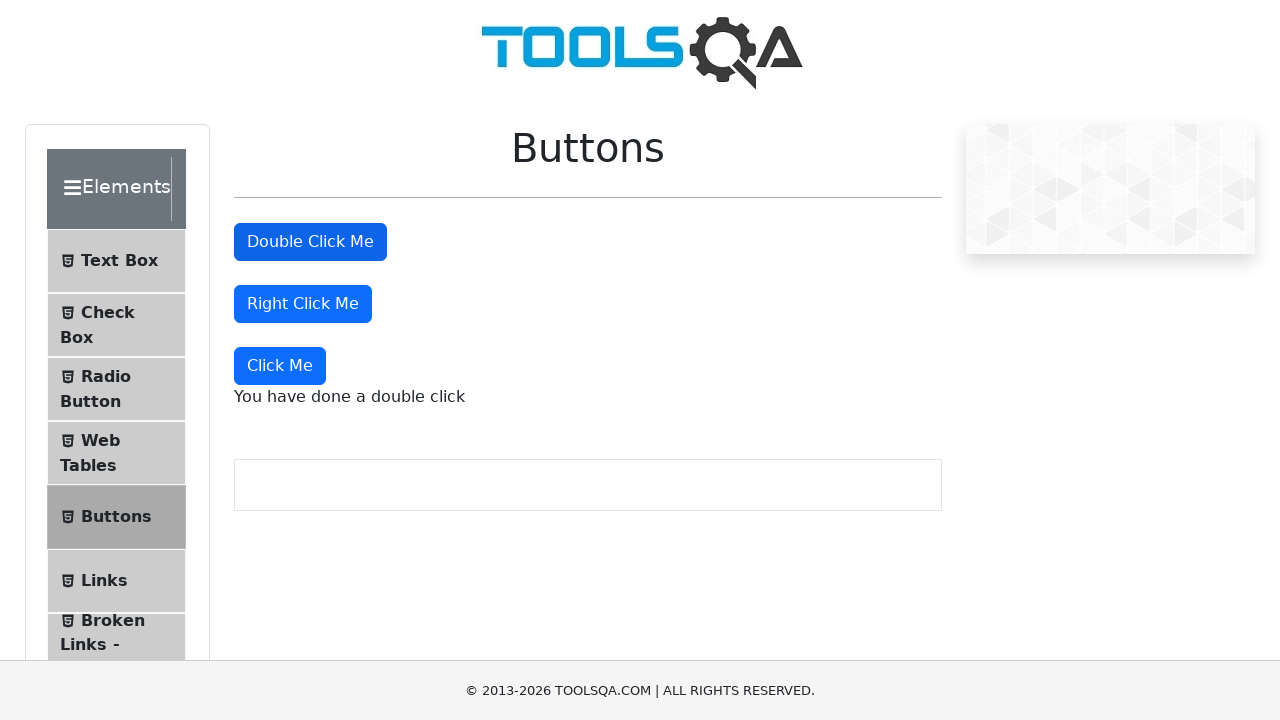

Right-clicked the right click button at (303, 304) on #rightClickBtn
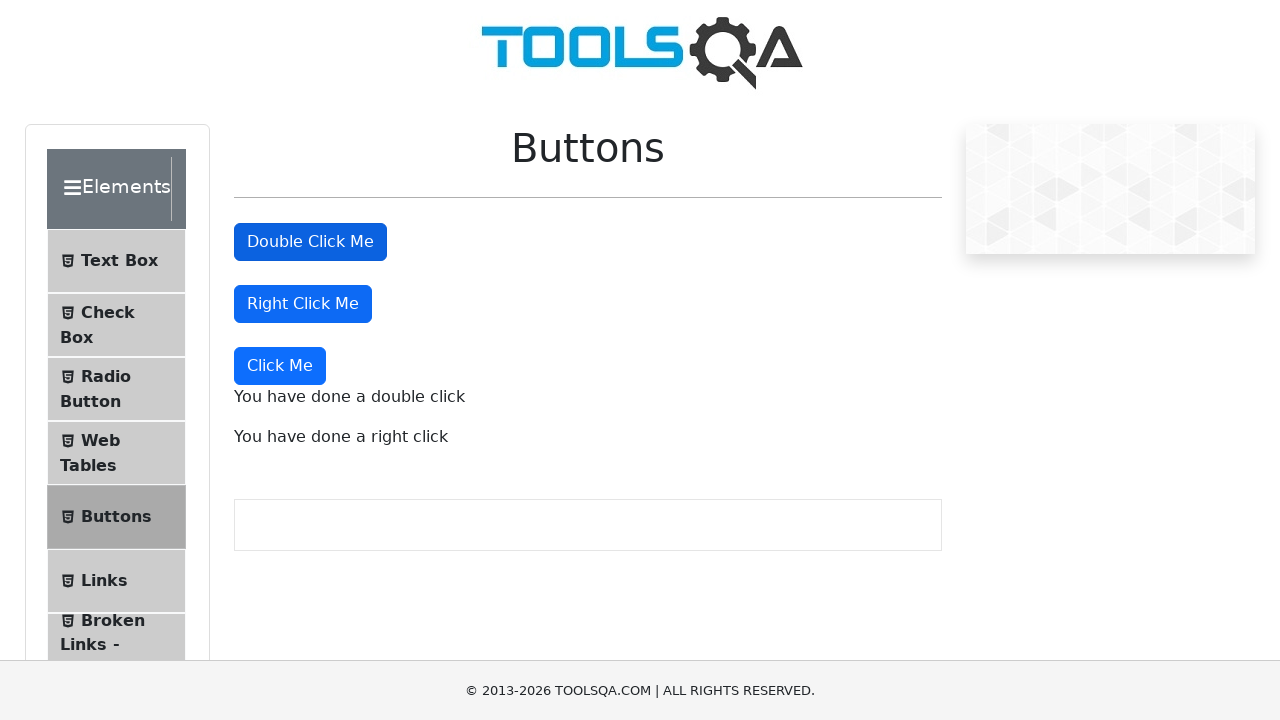

Clicked the regular click button at (280, 366) on xpath=//button[text()='Click Me' and contains(@class, 'btn-primary')]
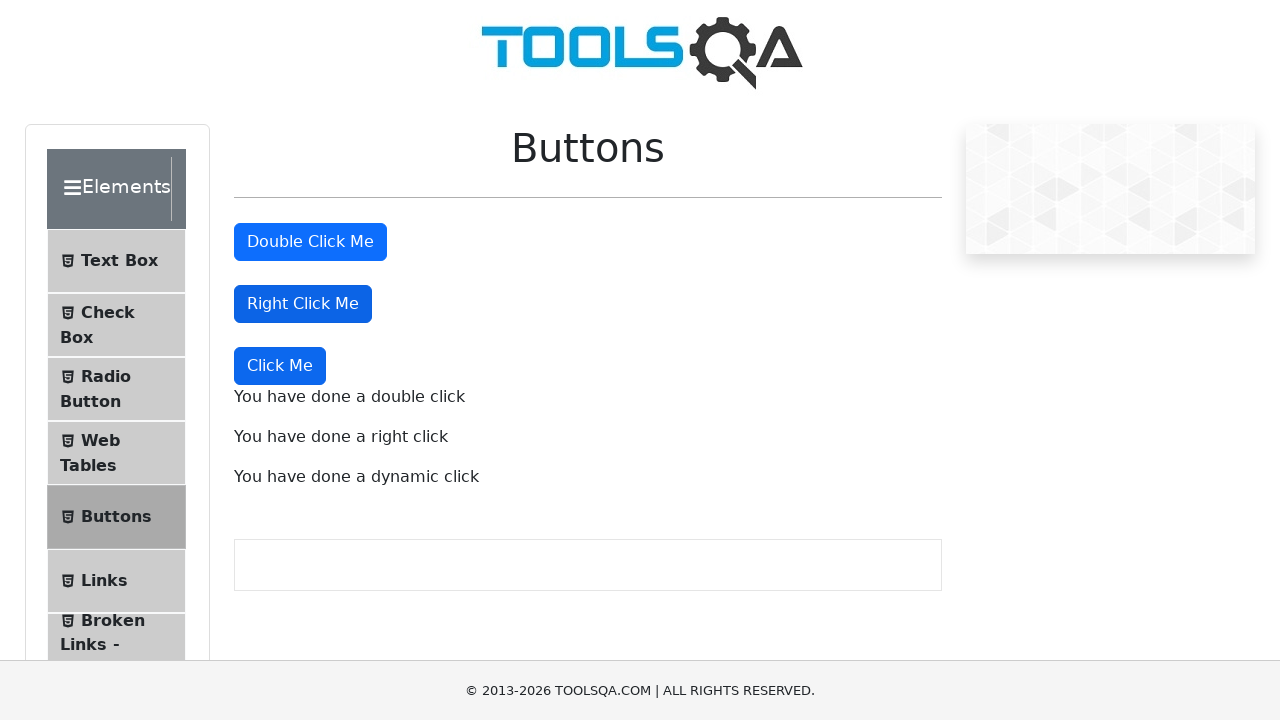

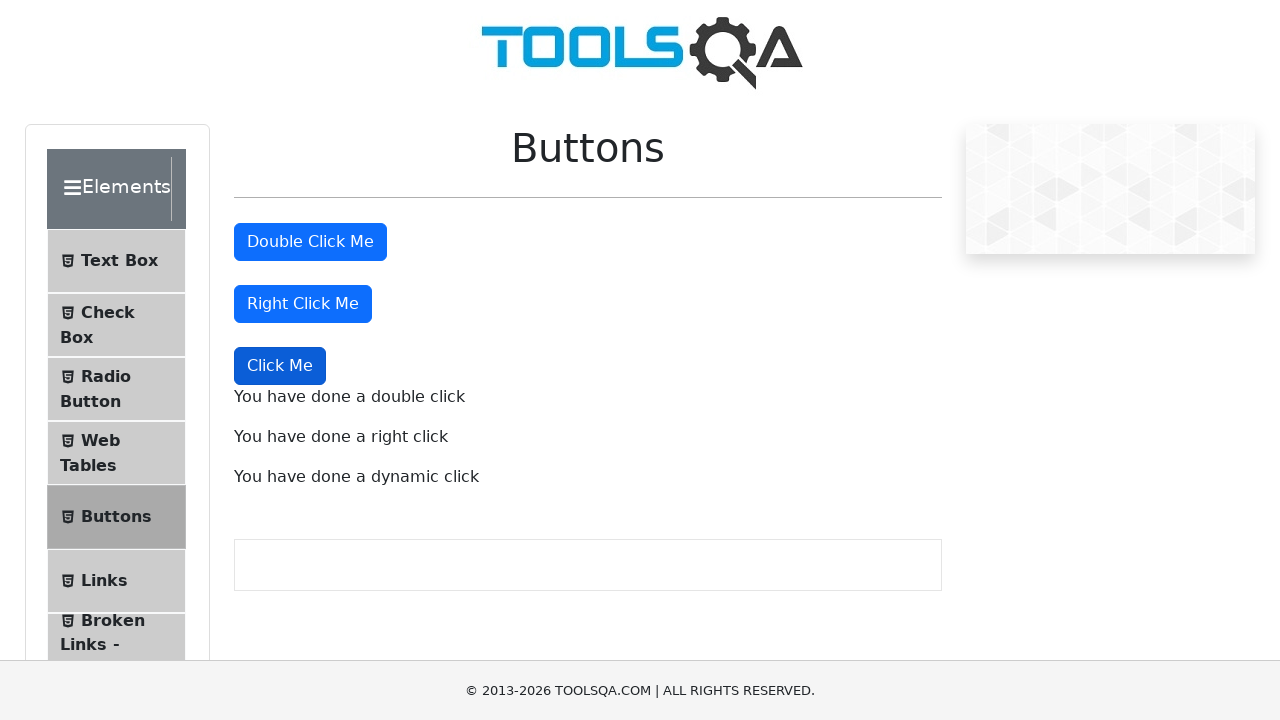